Tests product pagination on the homepage by verifying 9 products on the first page, clicking the "Next" button, and verifying 6 products on the second page.

Starting URL: https://www.demoblaze.com/

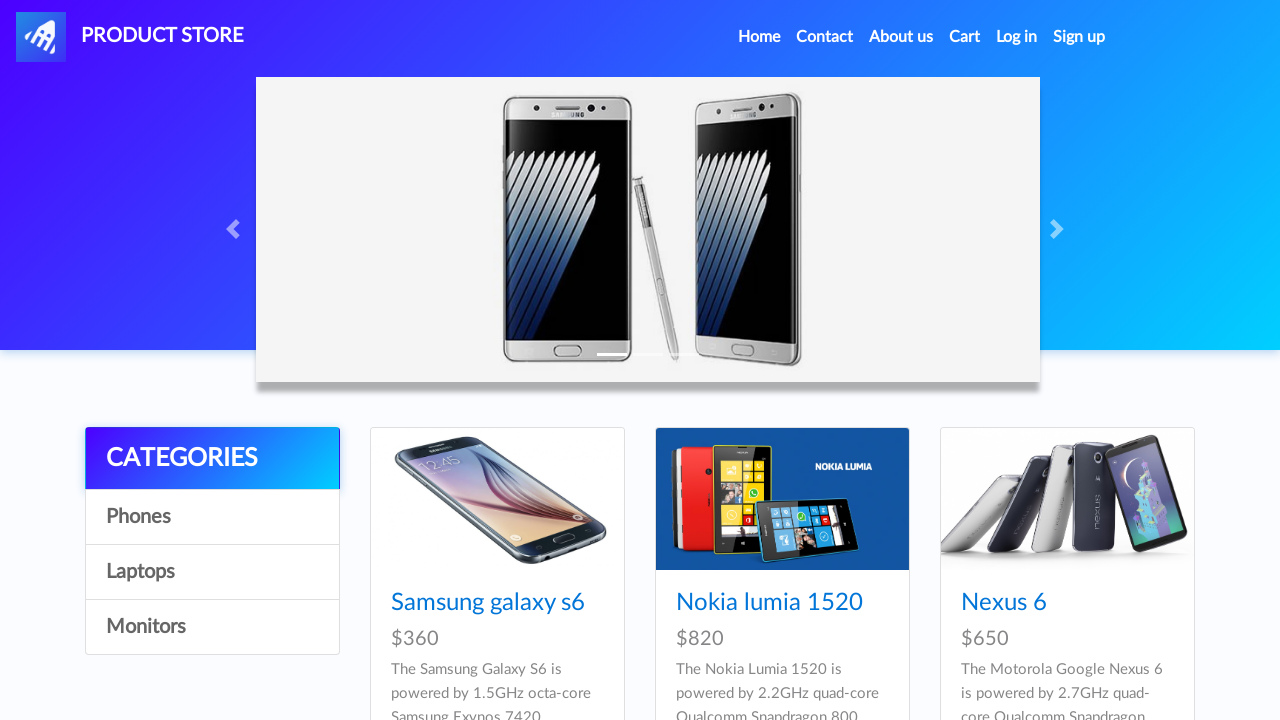

Waited for product container to load on homepage
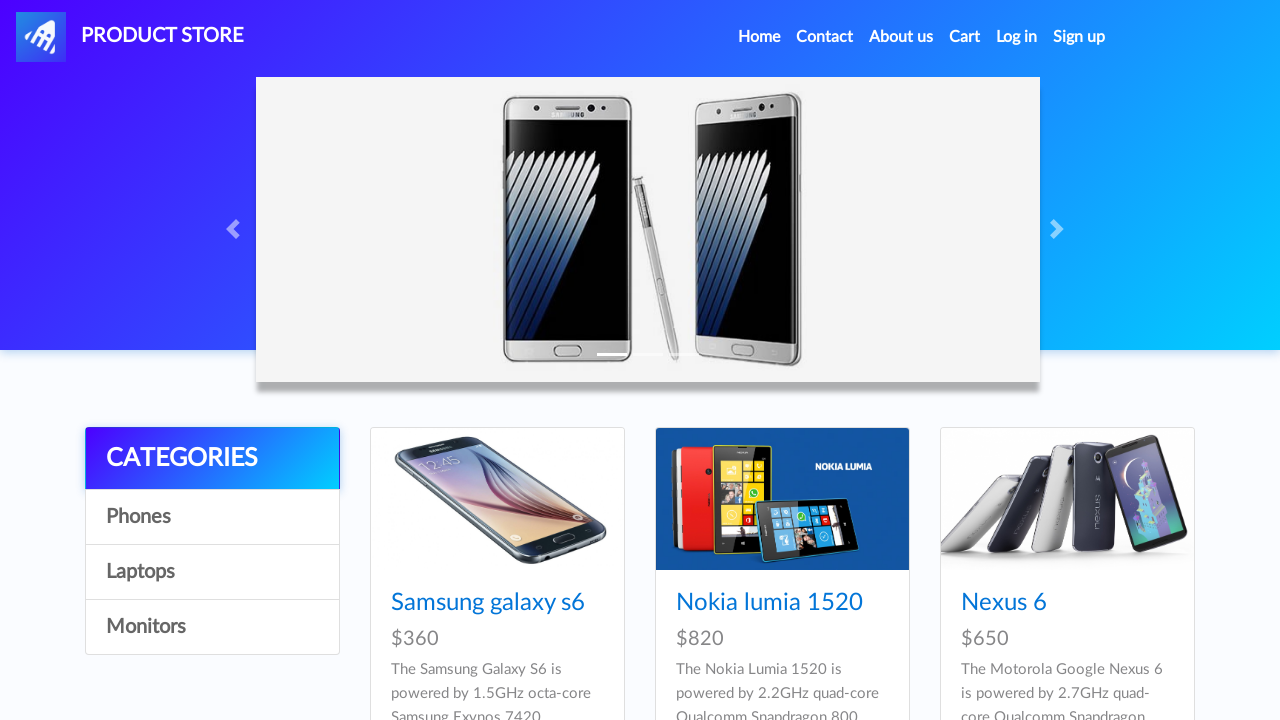

Verified first product is displayed on first page
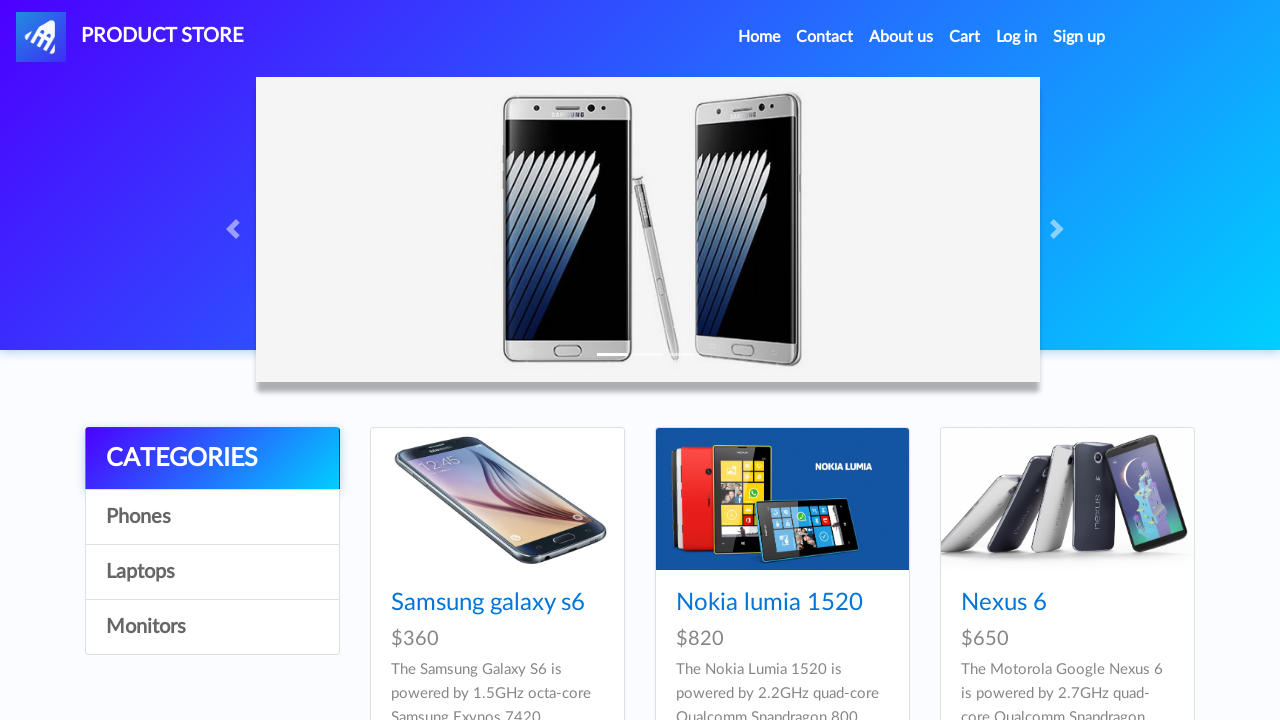

Clicked Next button to navigate to second page at (1166, 385) on xpath=/html/body/div[5]/div/div[2]/form/ul/li[2]/button
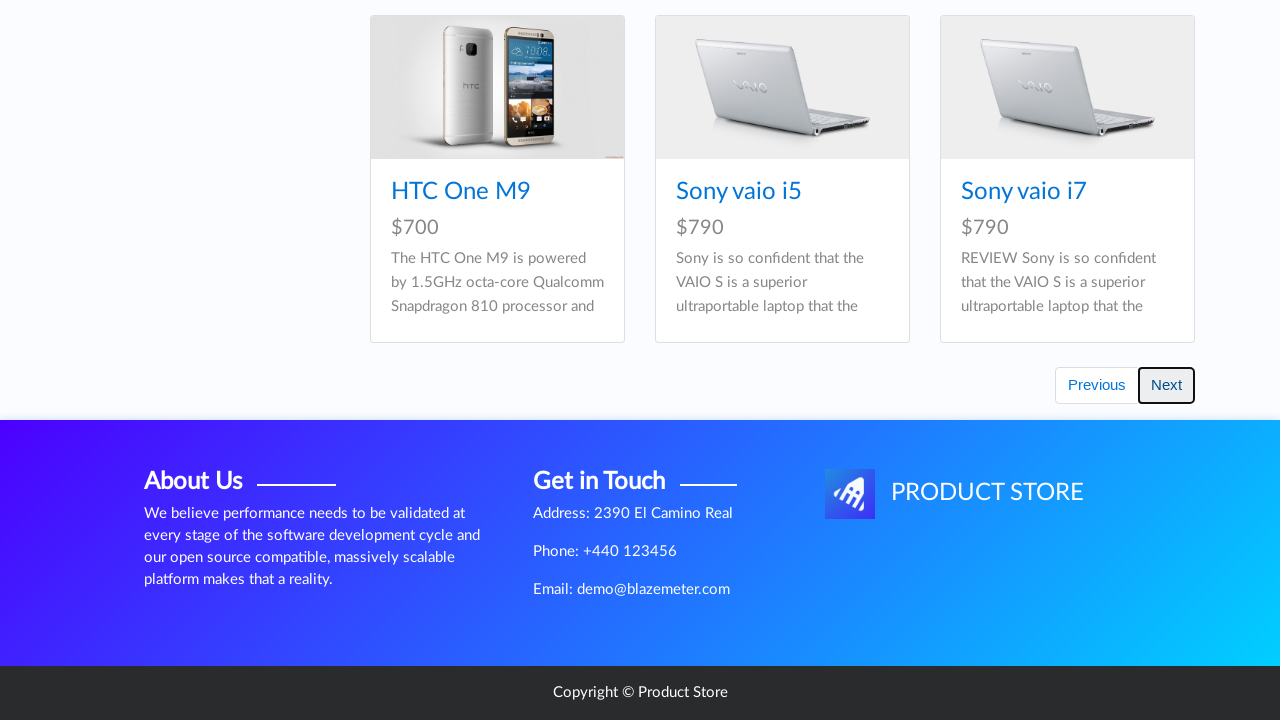

Waited for second page products to load
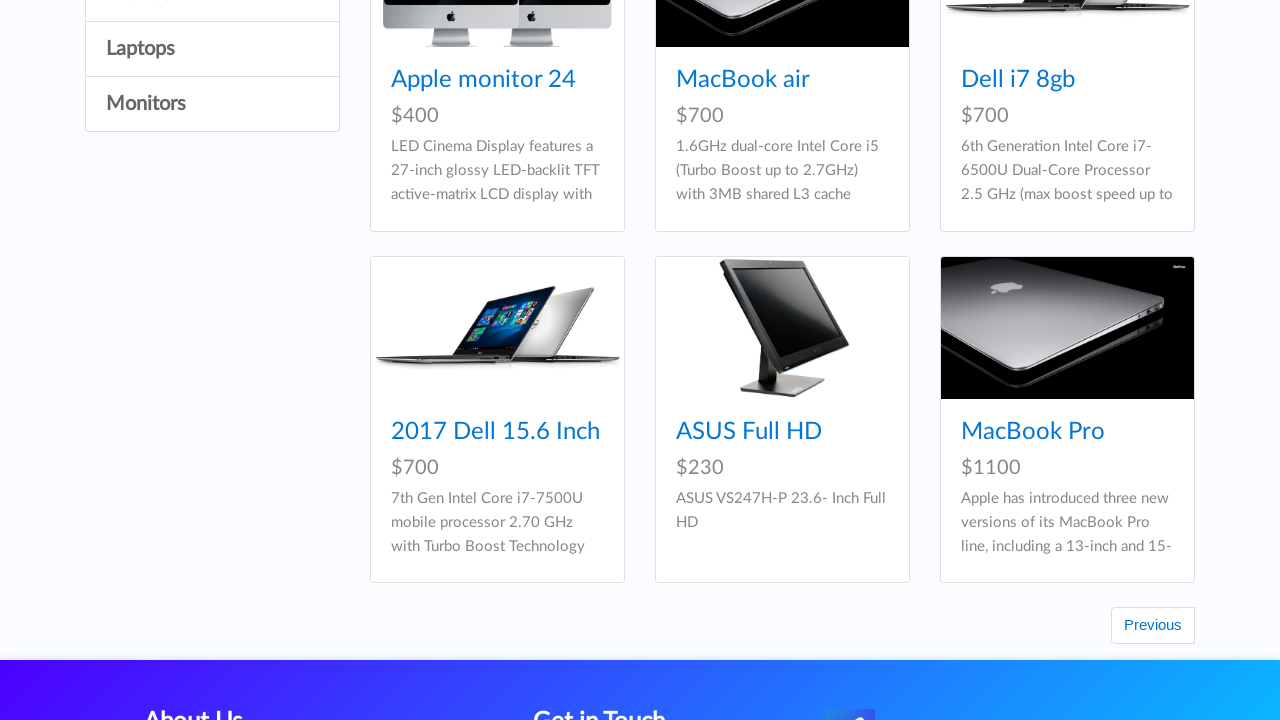

Verified product container is visible on second page
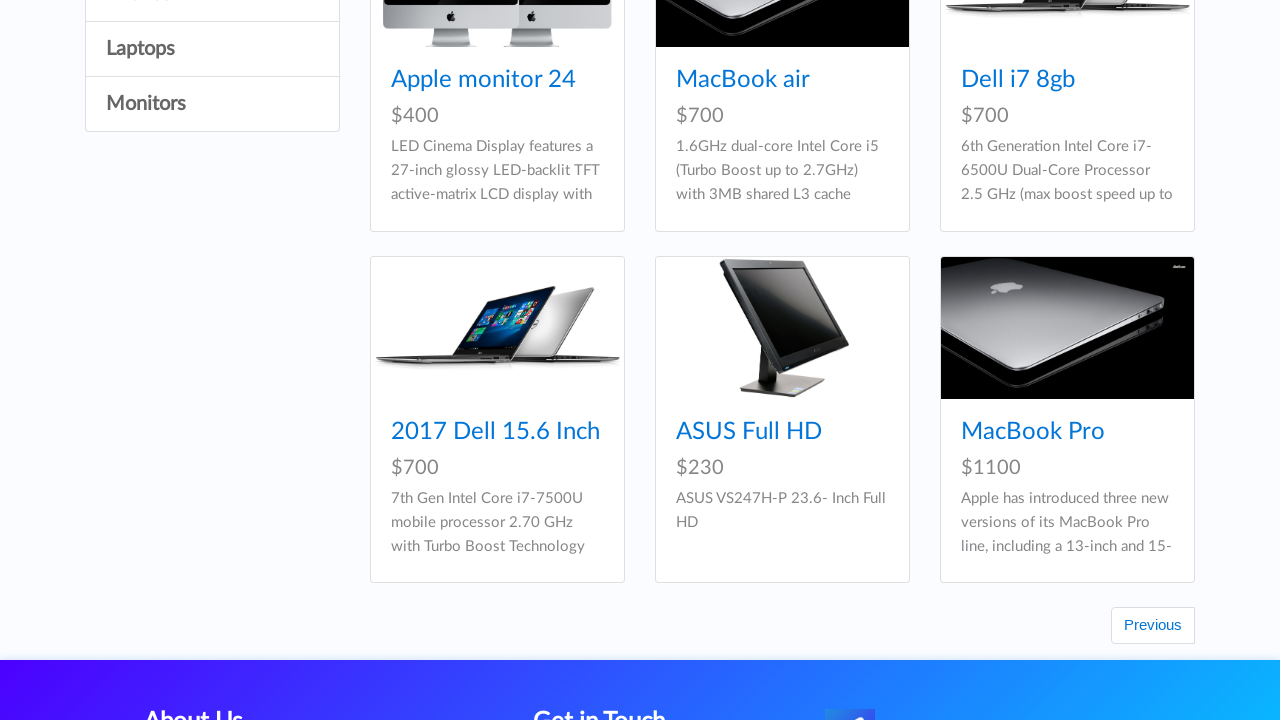

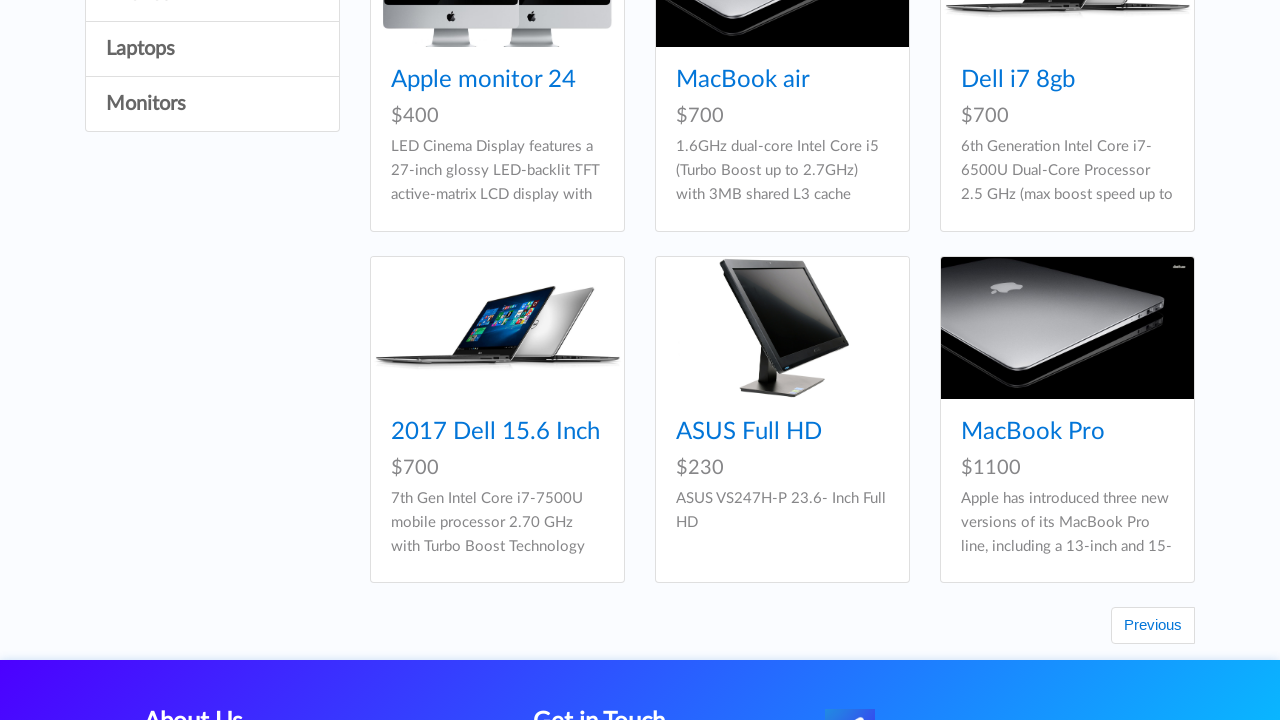